Navigates to Adobe's website and verifies the page title is correct

Starting URL: https://www.adobe.com

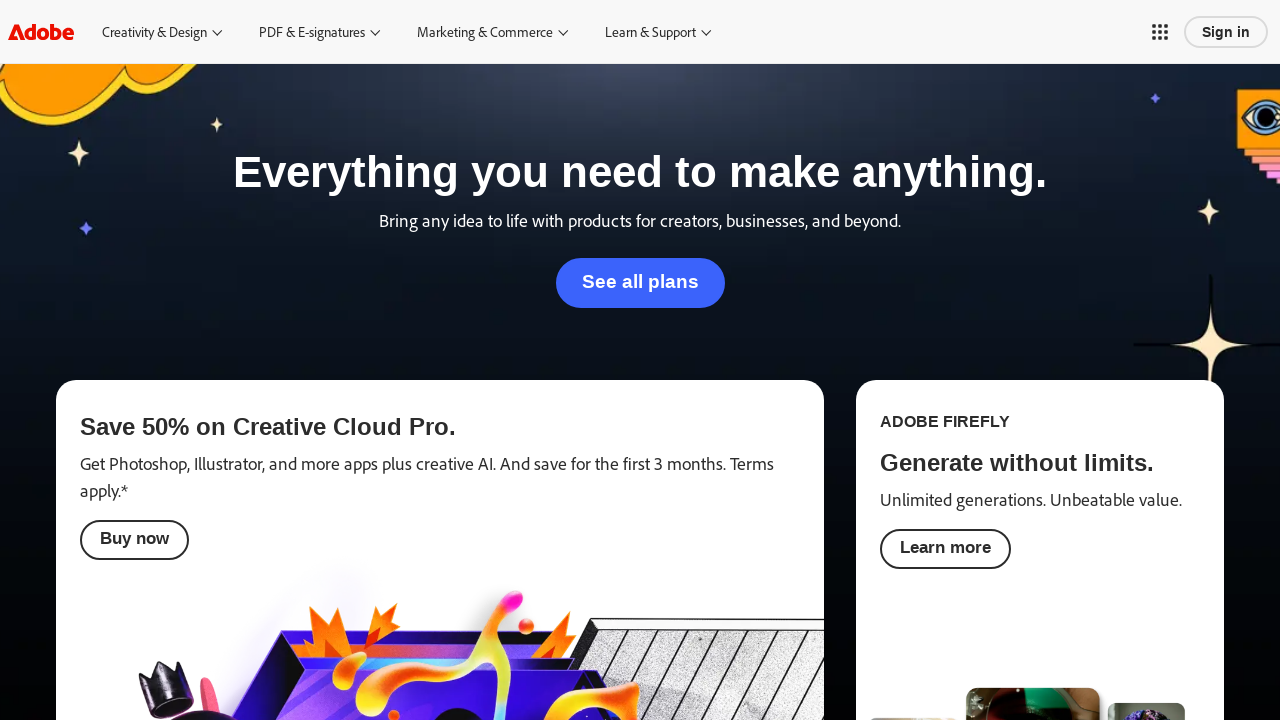

Navigated to Adobe website
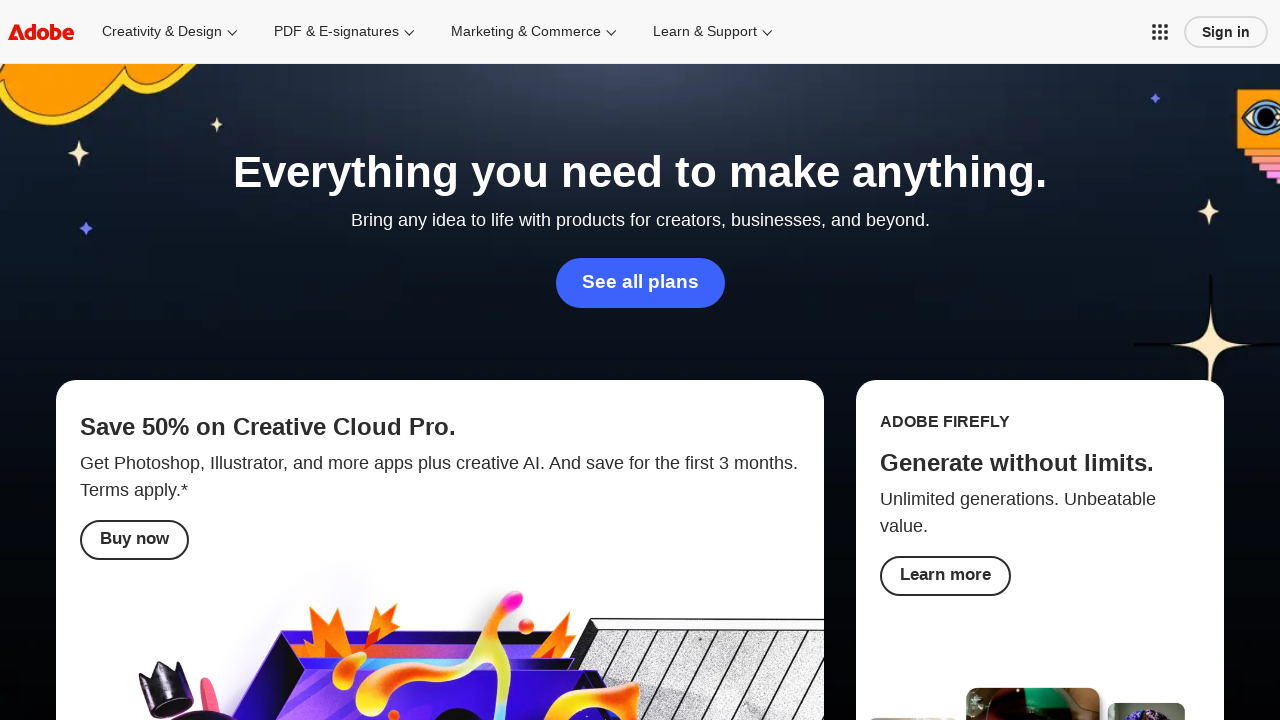

Verified page title is correct
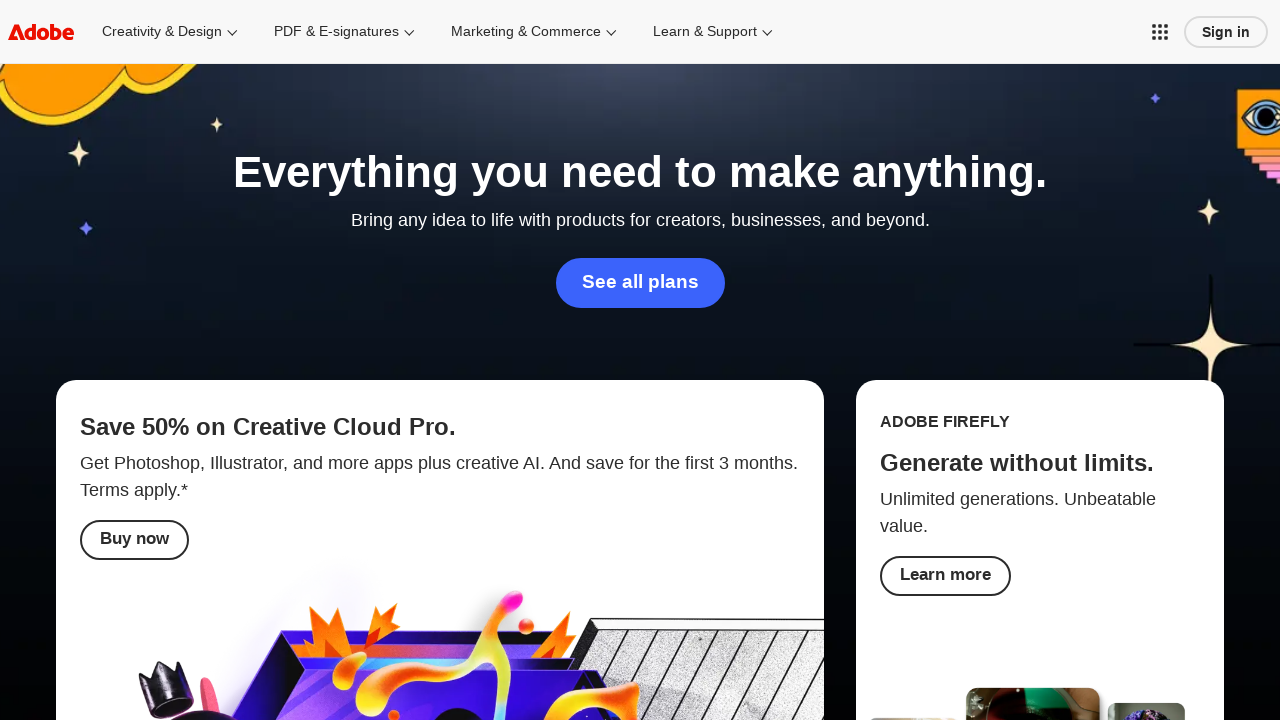

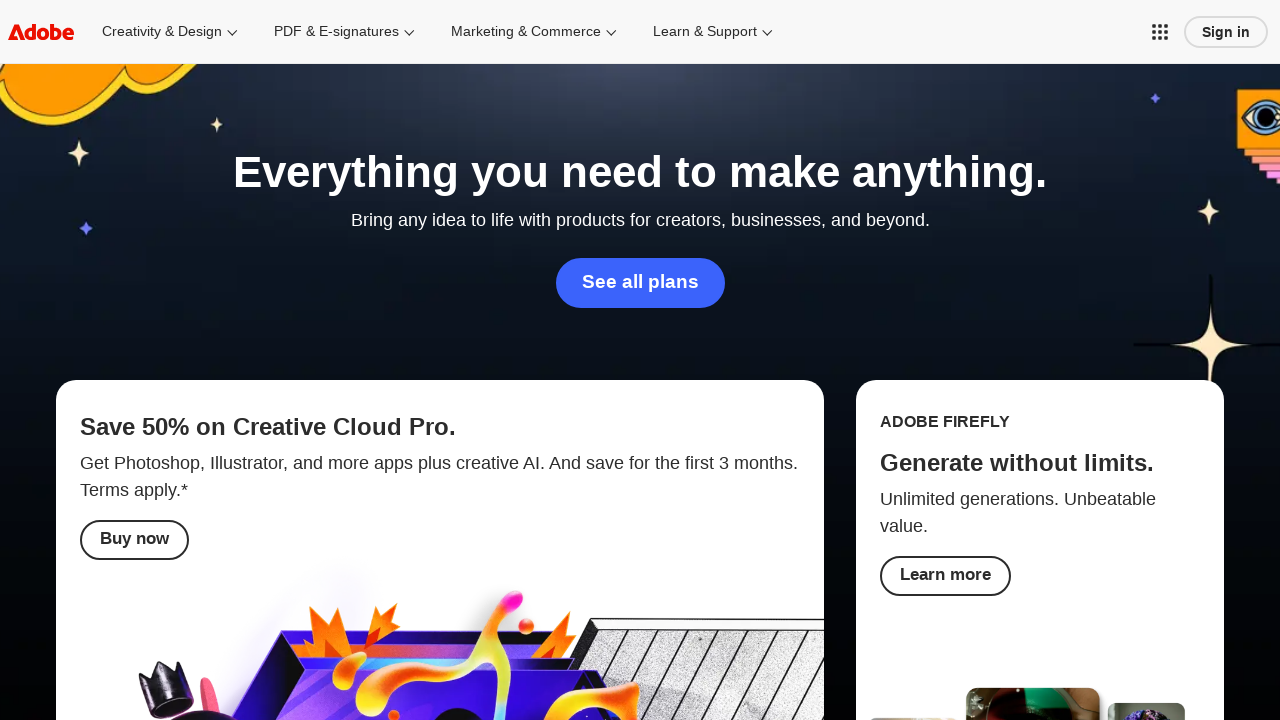